Fills out a registration form with personal information including name, email, phone, and address, then submits it and verifies successful registration

Starting URL: http://suninjuly.github.io/registration2.html

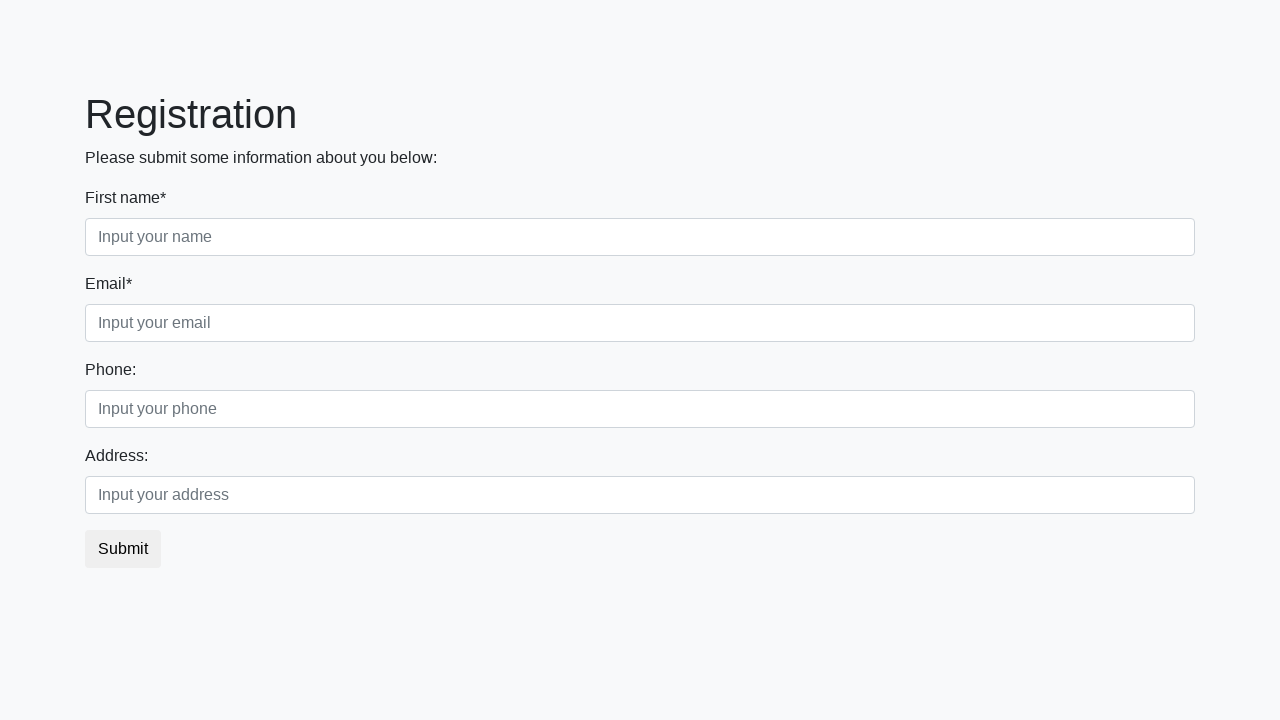

Filled first name field with 'Ivan' on .first
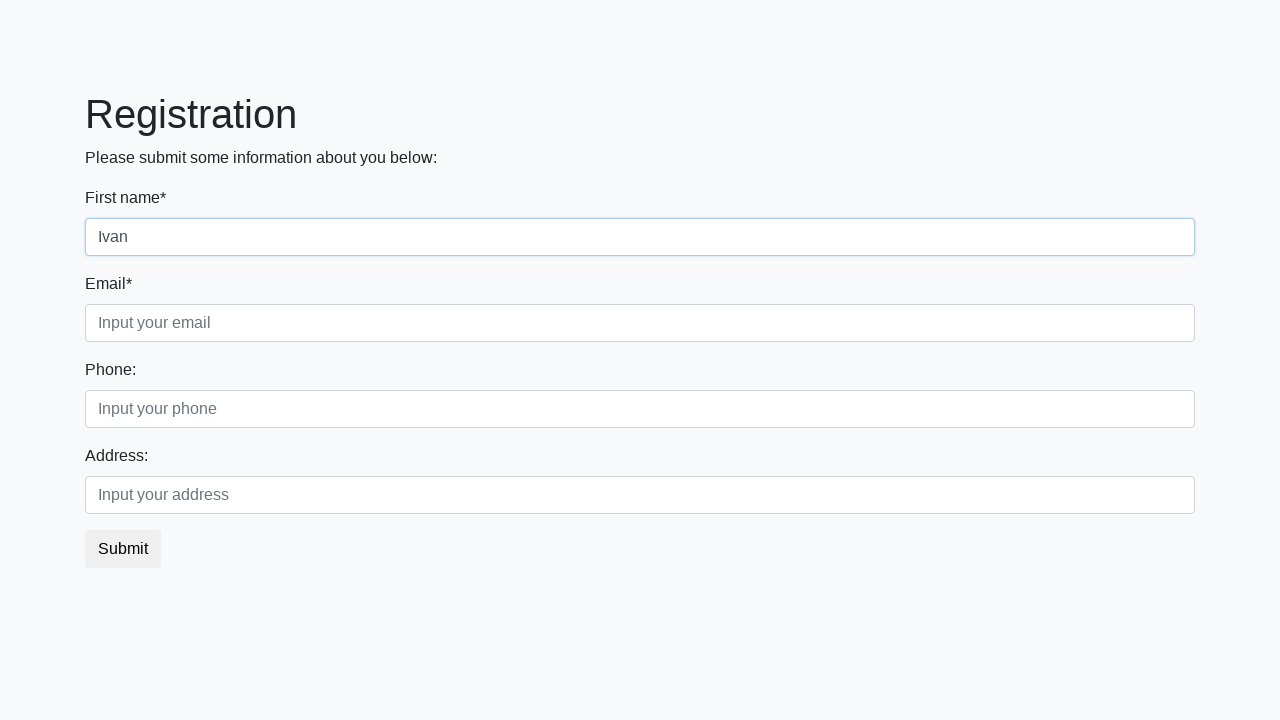

Filled last name field with 'Petrov' on xpath=/html/body/div/form/div[1]/div[2]/input
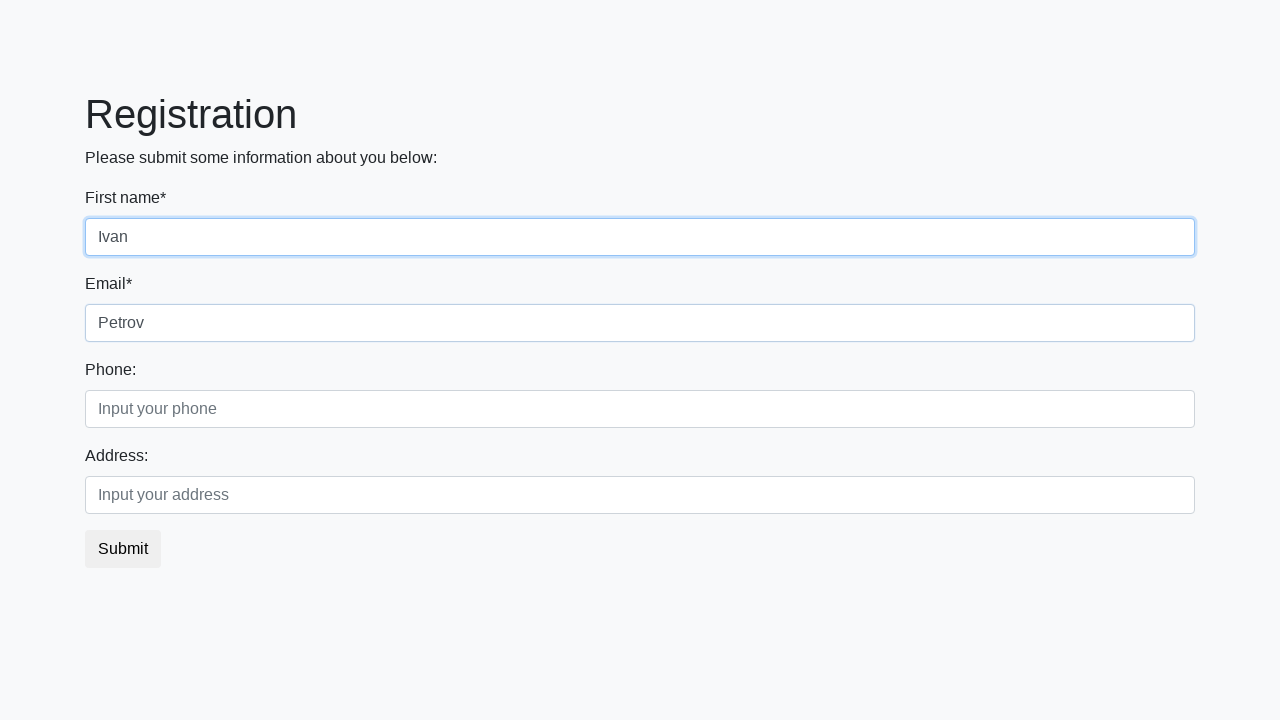

Filled email field with 'IV@yandex.ru' on .third
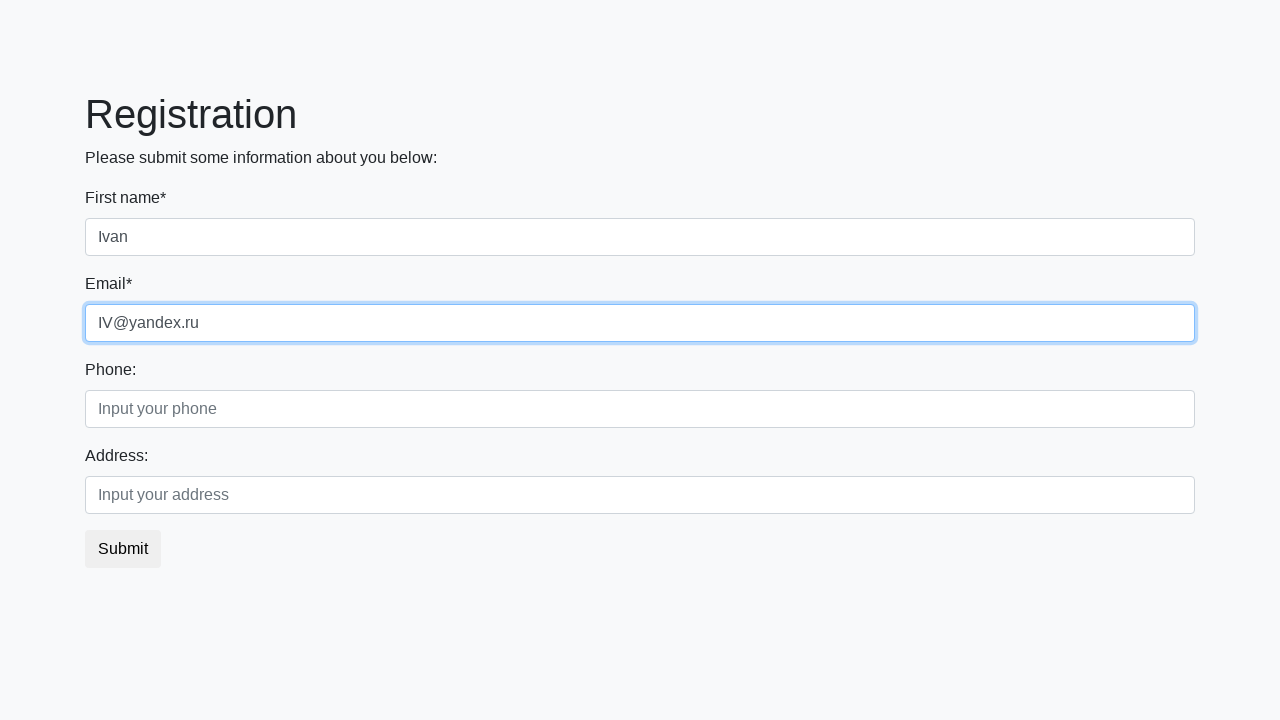

Filled phone number field with '89209992817' on xpath=/html/body/div/form/div[2]/div[1]/input
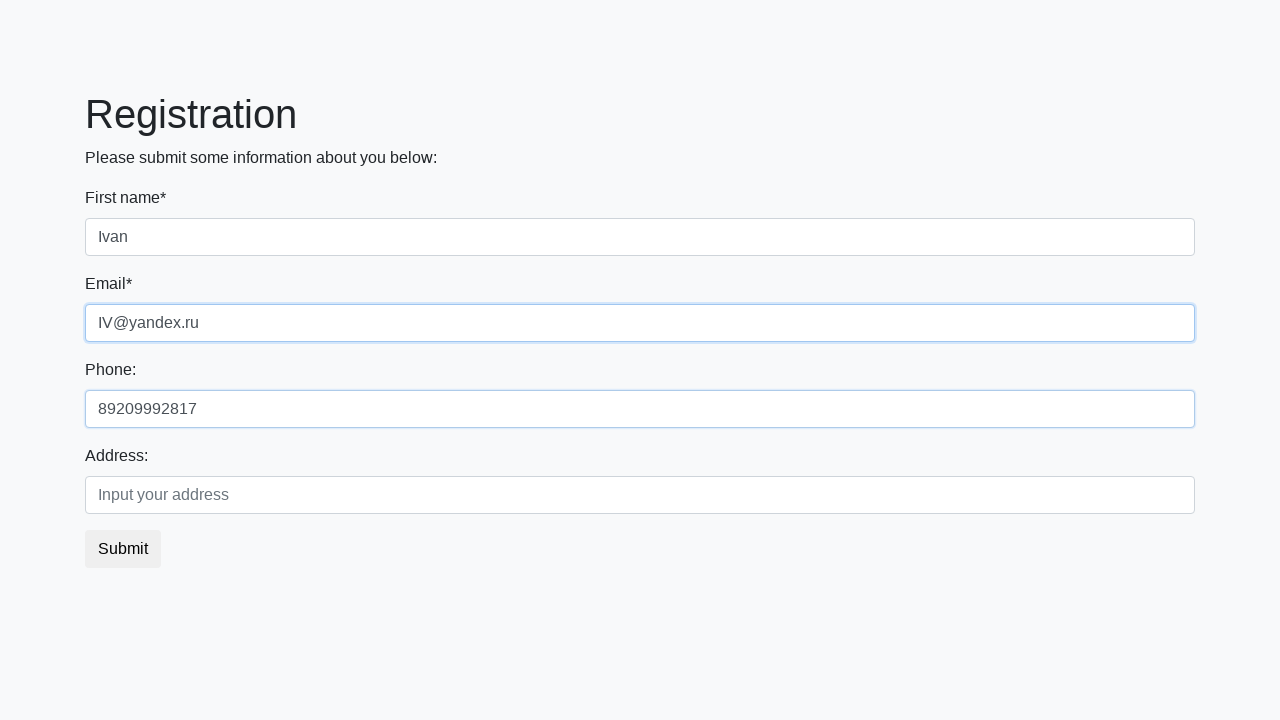

Filled address field with 'Vladivostok' on xpath=/html/body/div/form/div[2]/div[2]/input
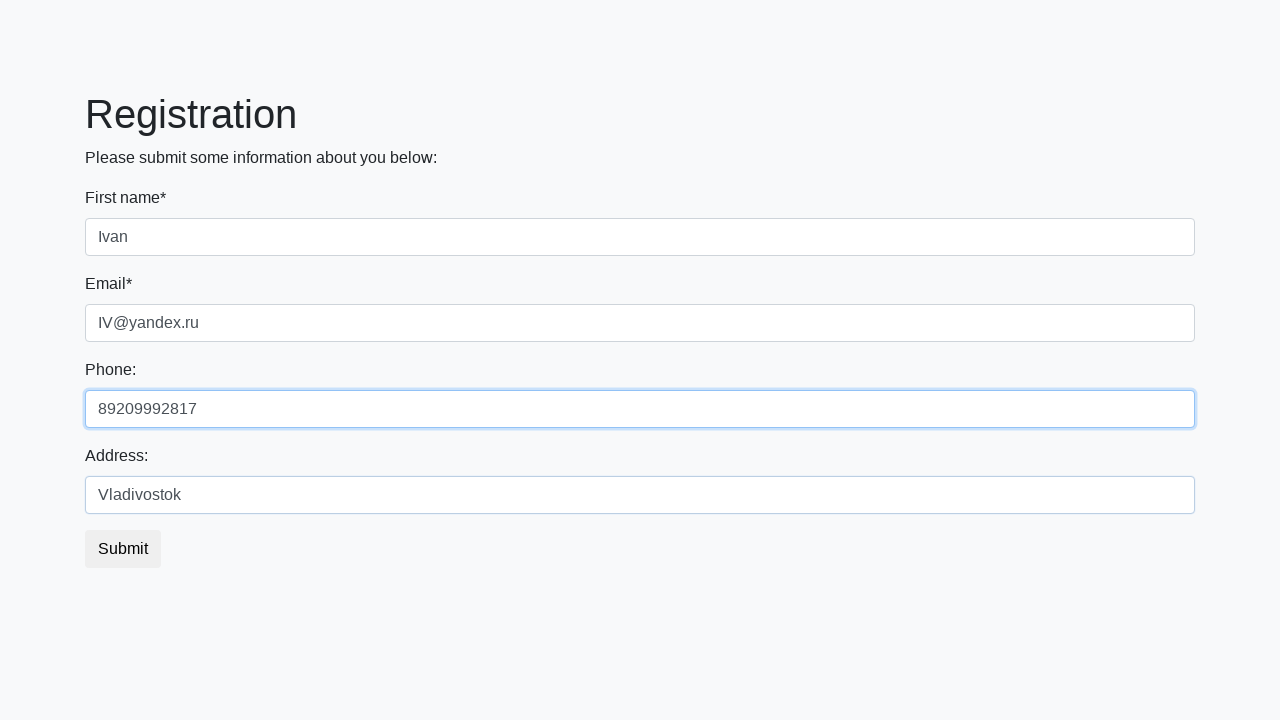

Clicked submit button to submit the registration form at (123, 549) on button.btn
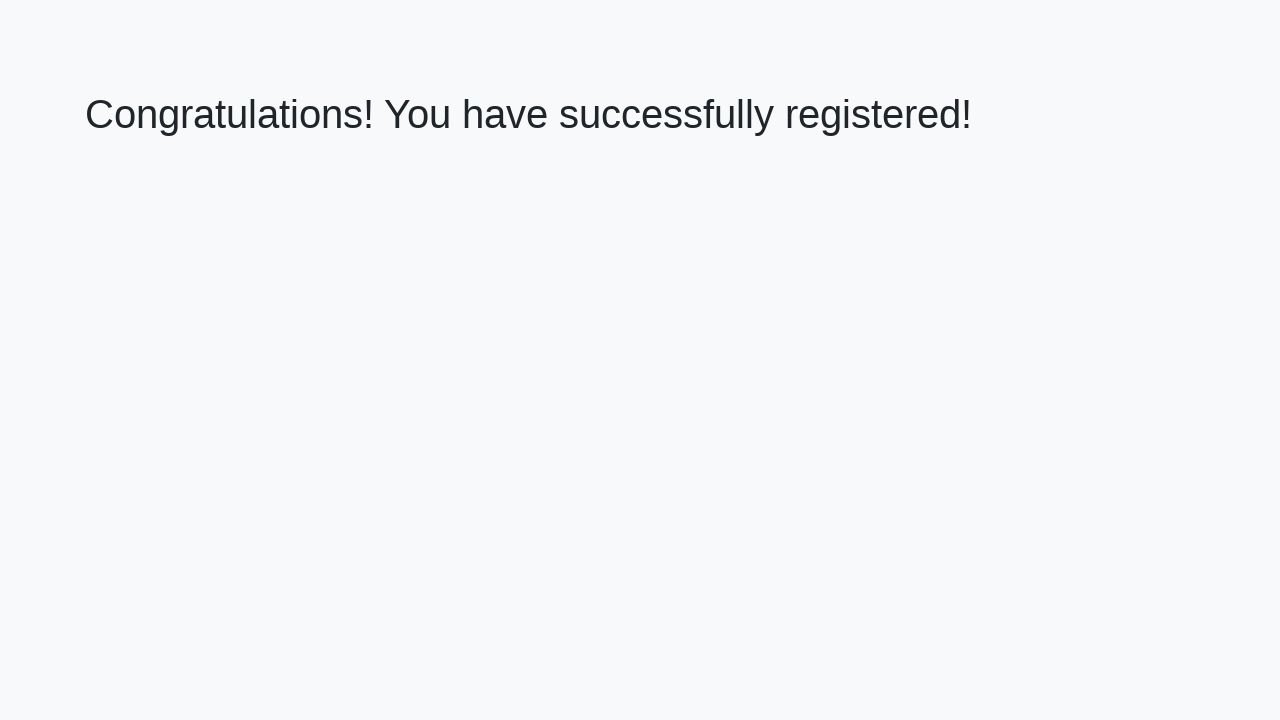

Success message heading appeared
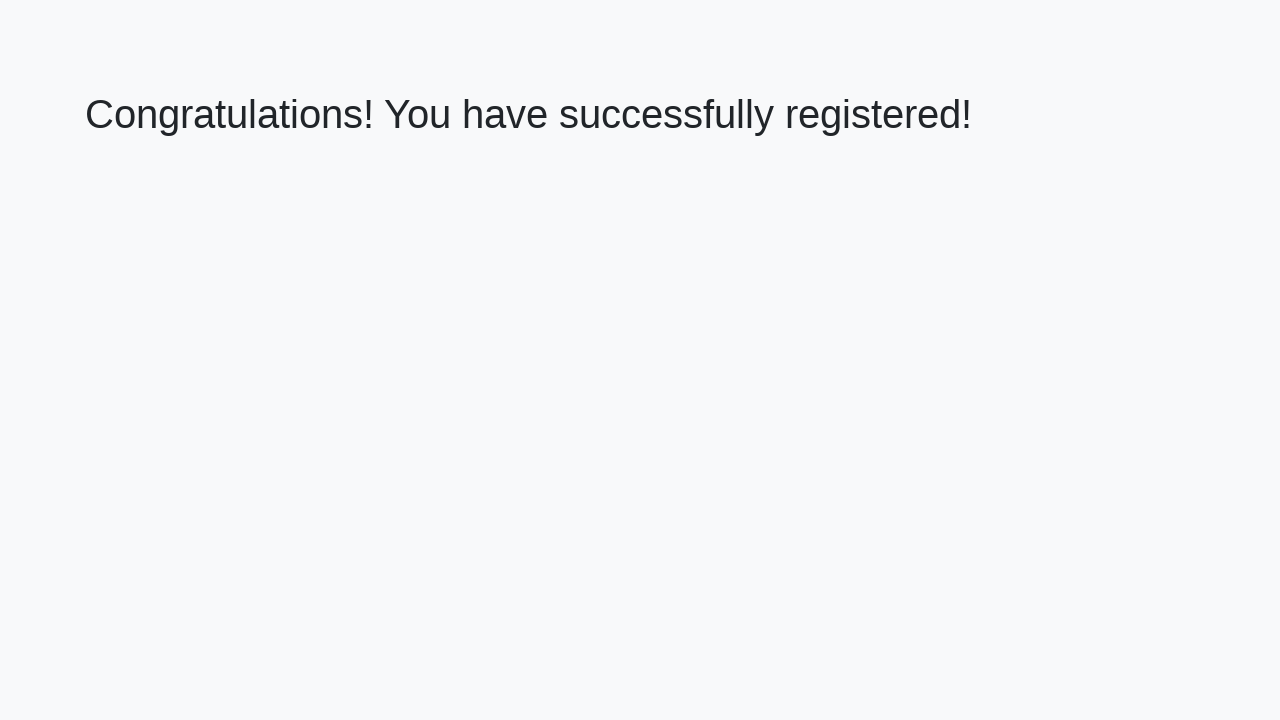

Retrieved success message text
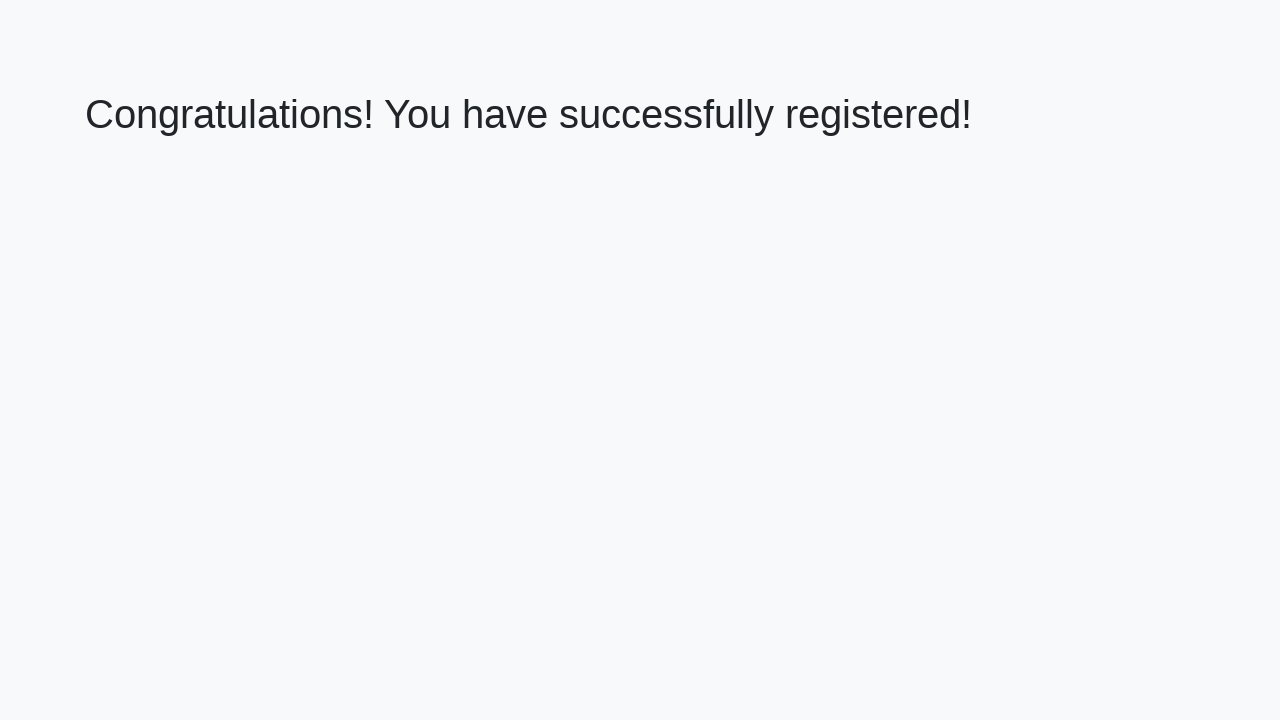

Verified successful registration with correct congratulations message
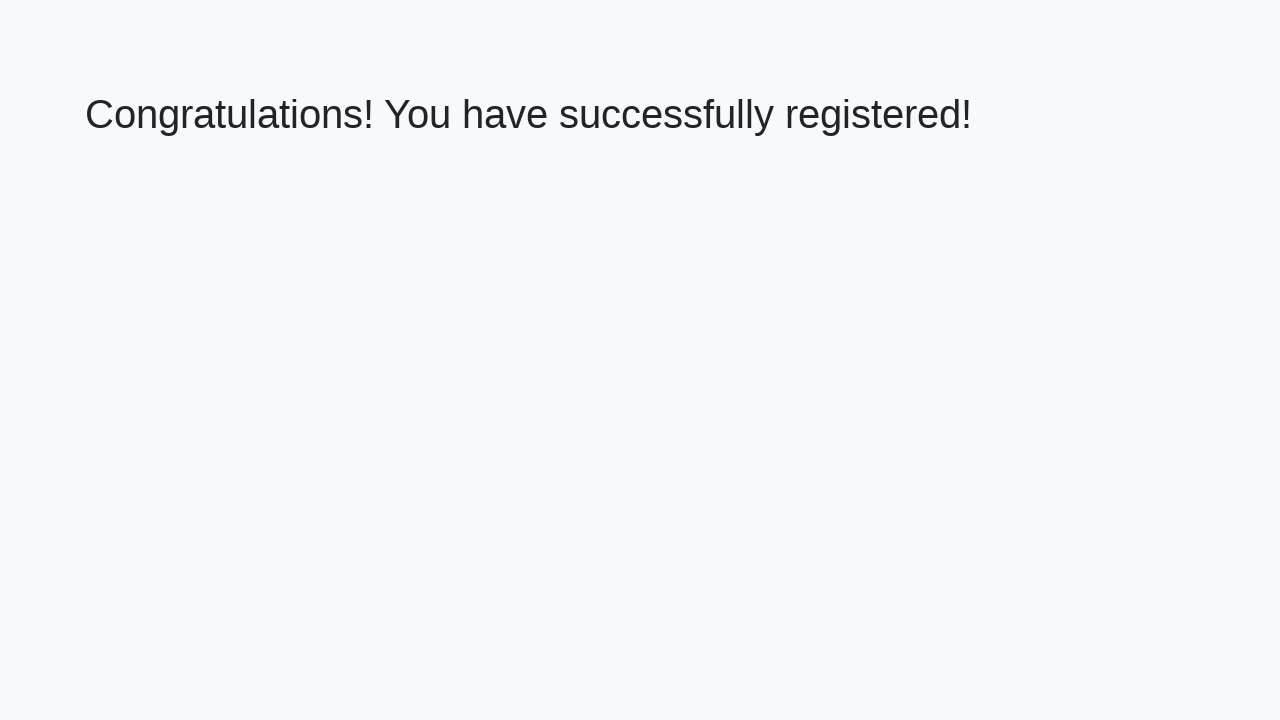

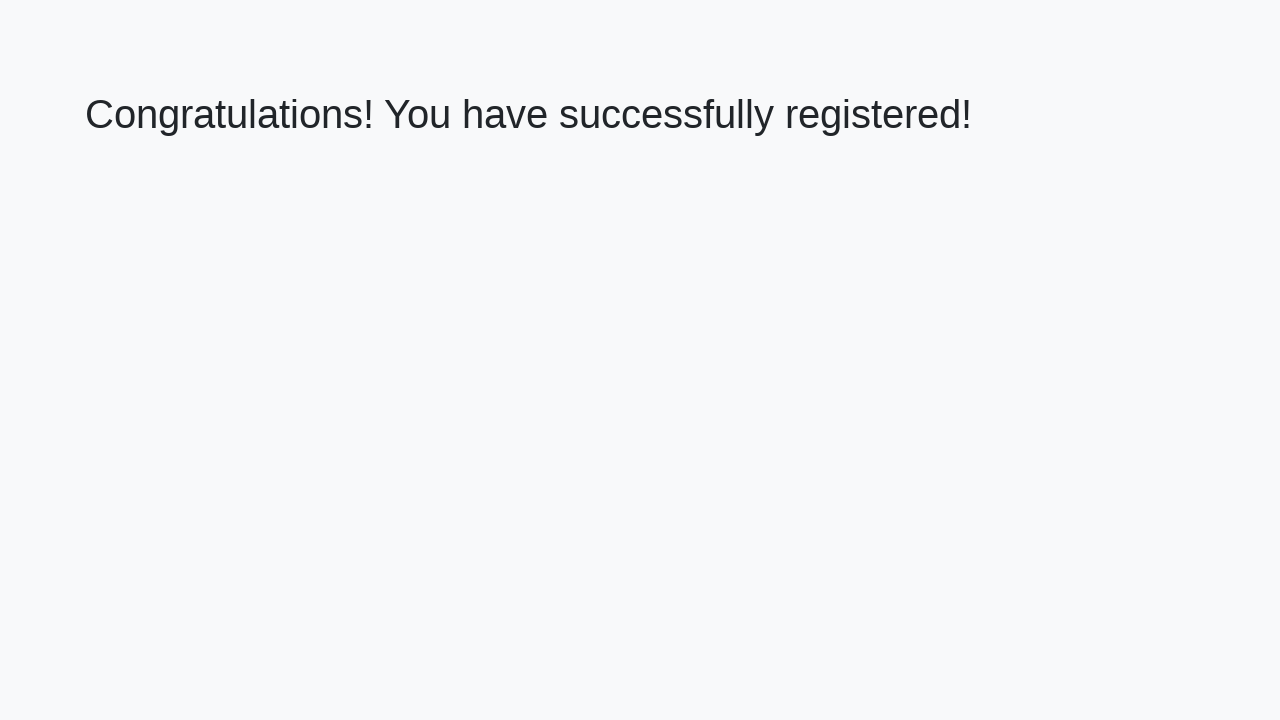